Tests login functionality on OrangeHRM demo site by filling username and password fields and submitting the form

Starting URL: https://opensource-demo.orangehrmlive.com

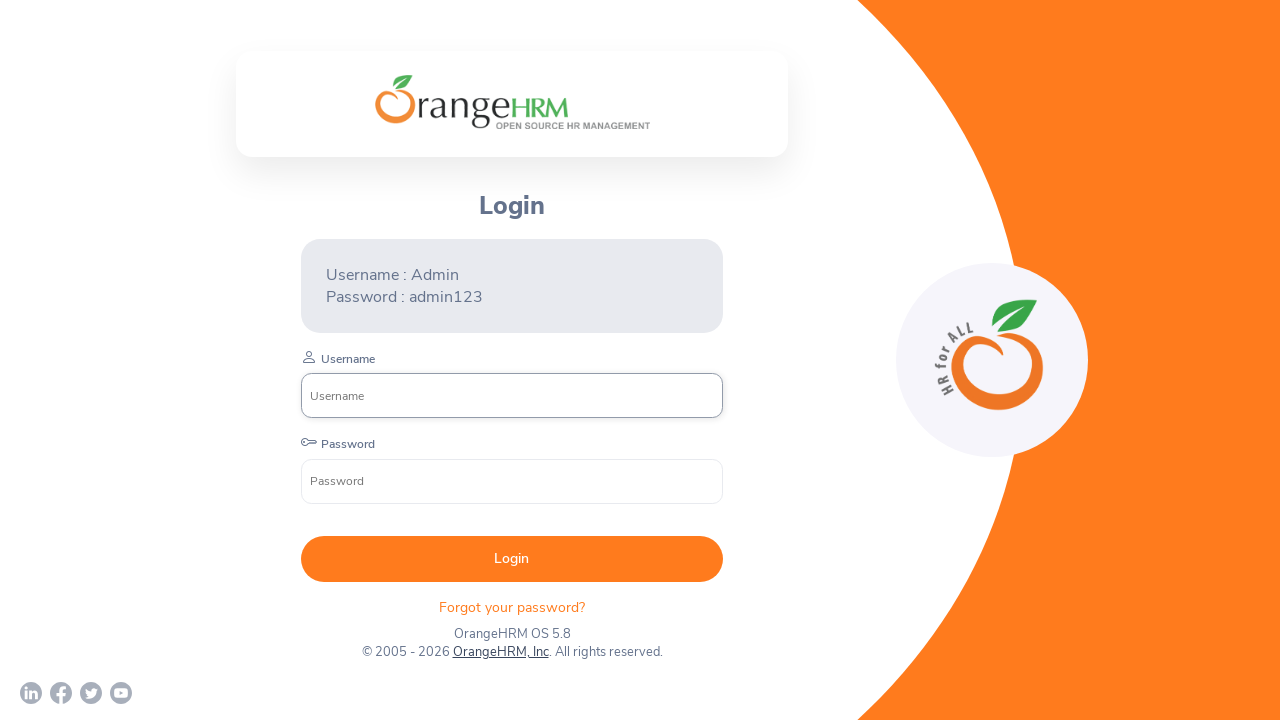

Waited 5 seconds for page to fully load
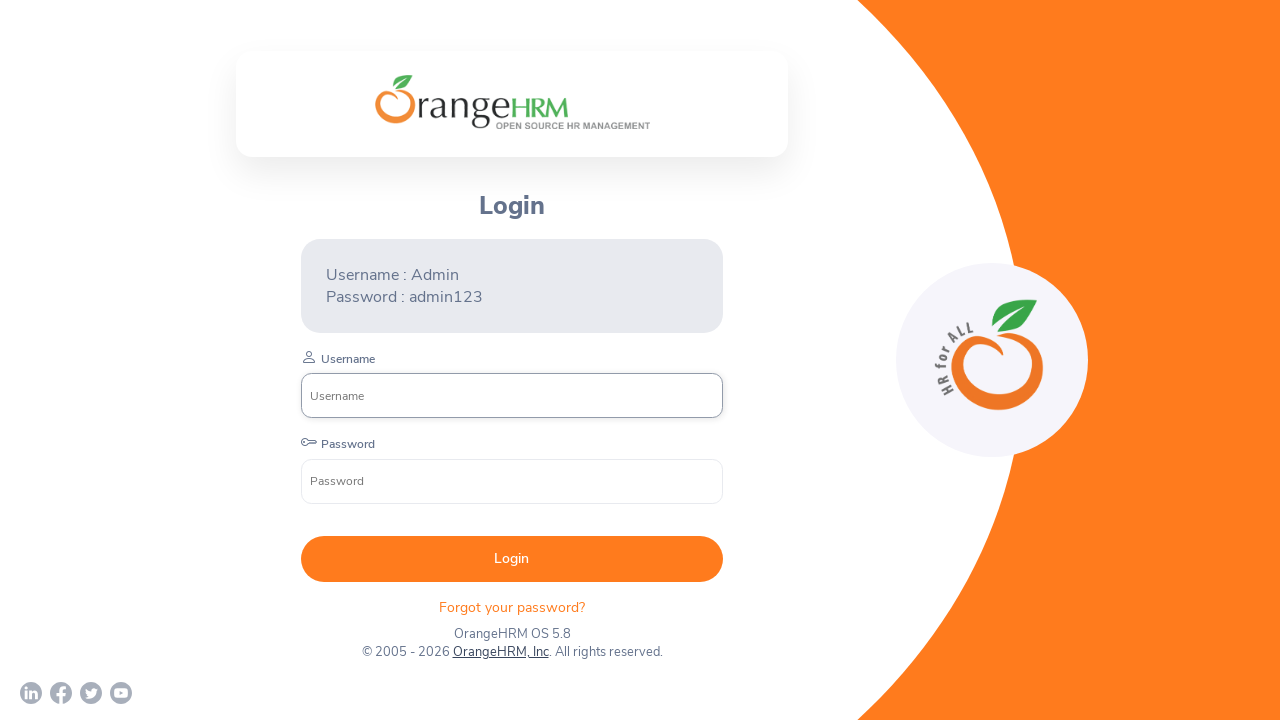

Filled username field with 'Admin' on input[name='username']
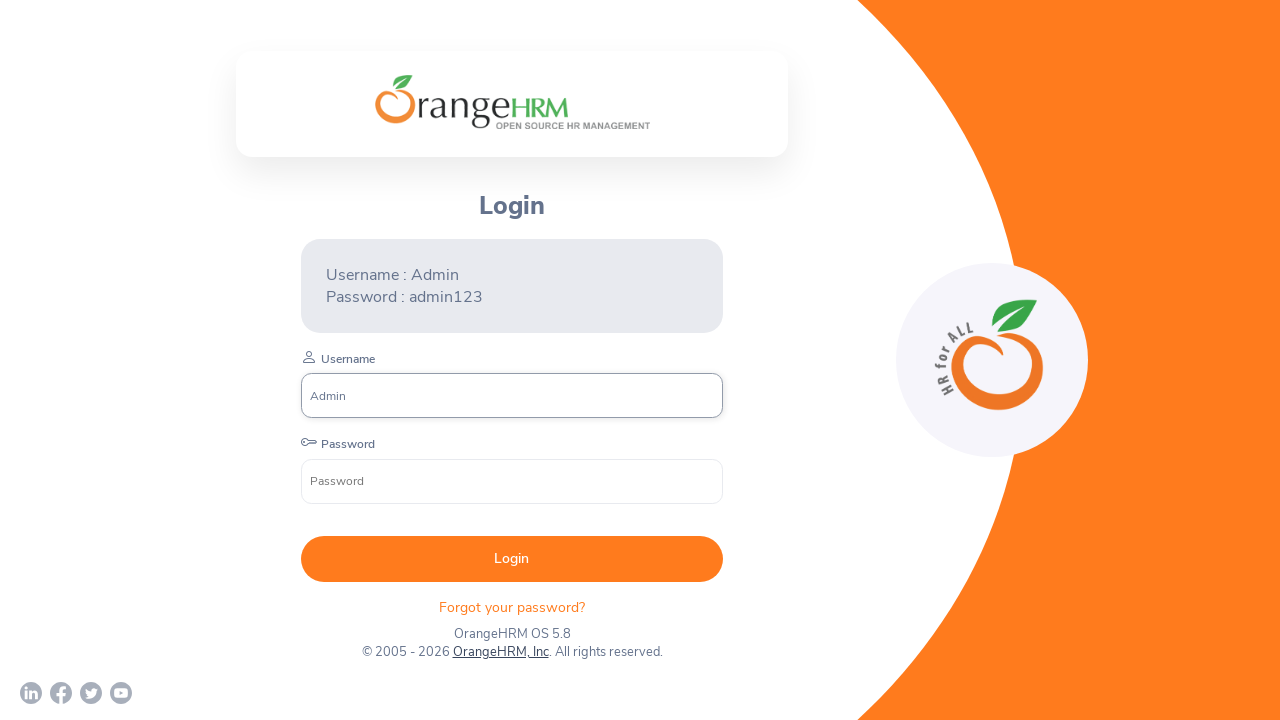

Filled password field with 'admin123' on input[type='password']
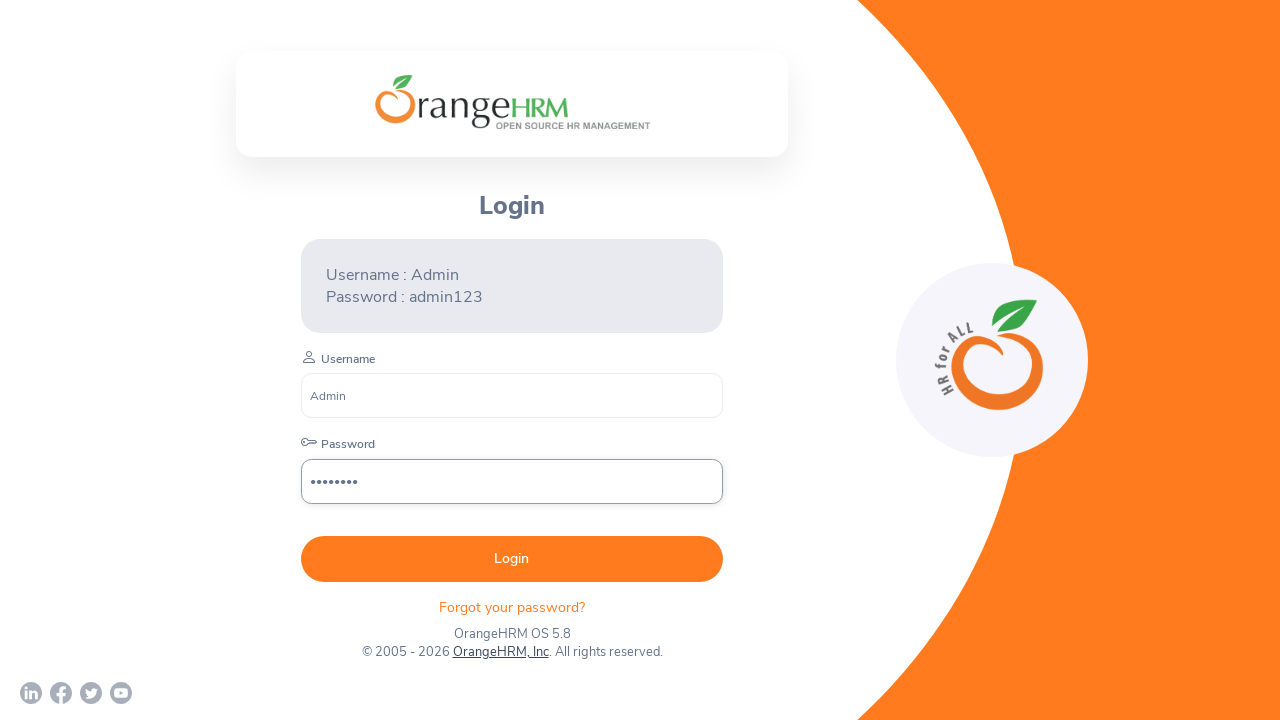

Clicked submit button to login at (512, 559) on button[type='submit']
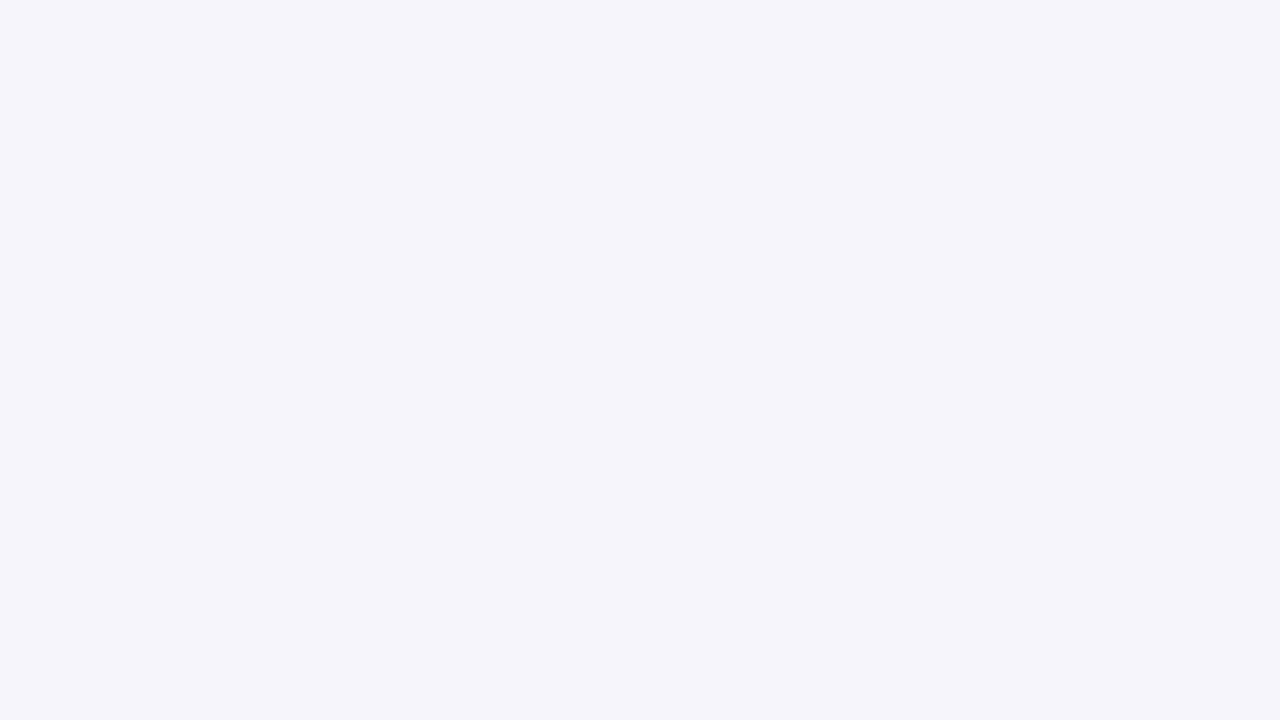

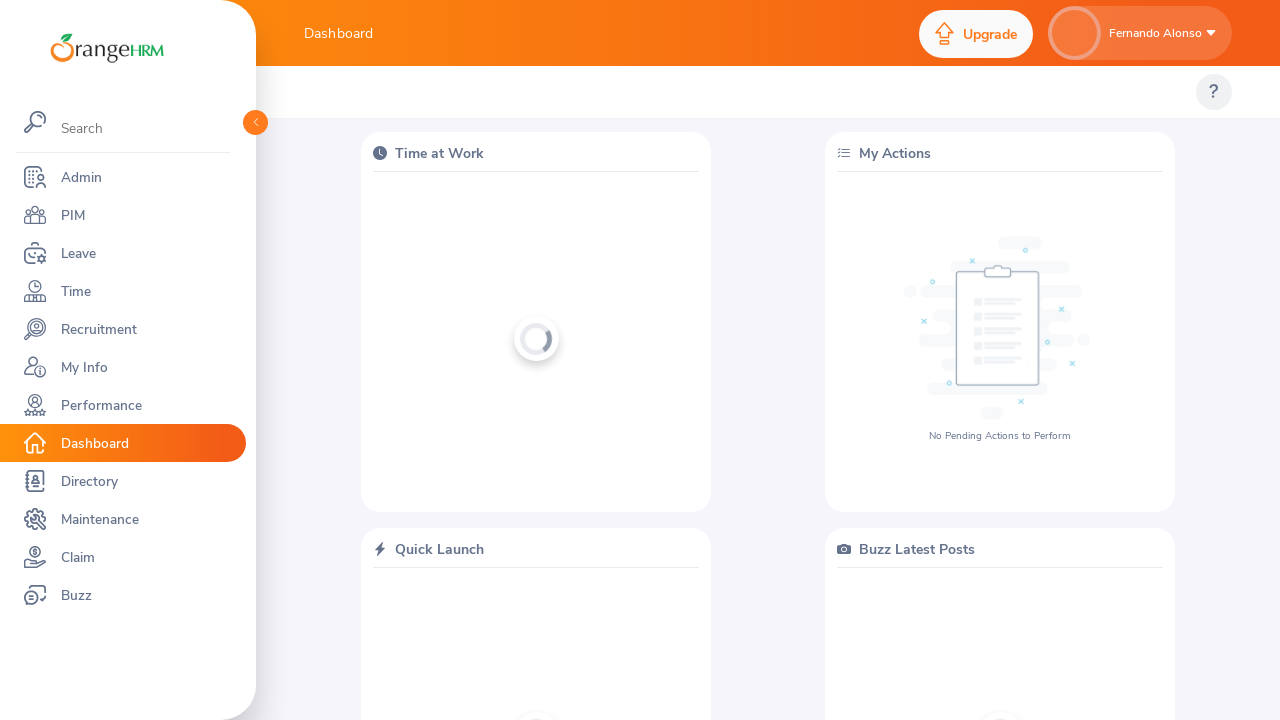